Tests single-select dropdown functionality by selecting an option by value and verifying the selection

Starting URL: https://demoqa.com/select-menu

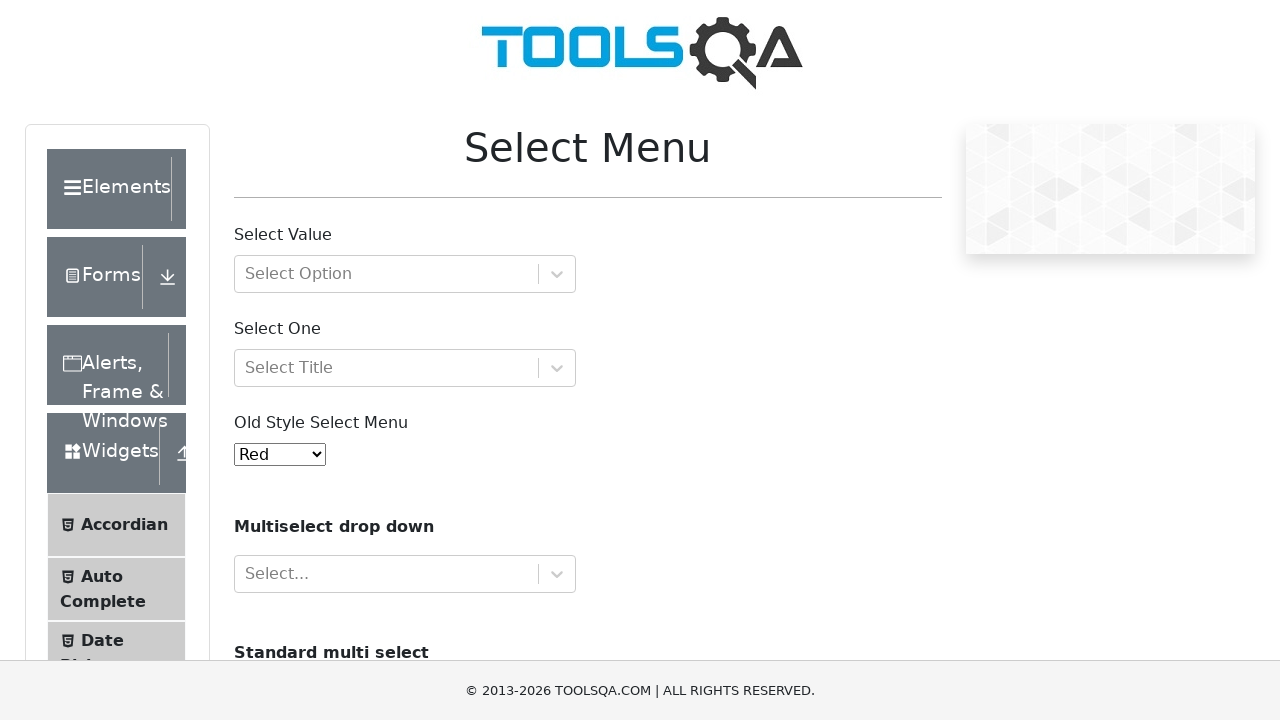

Selected option with value '2' from single-select dropdown on select#oldSelectMenu
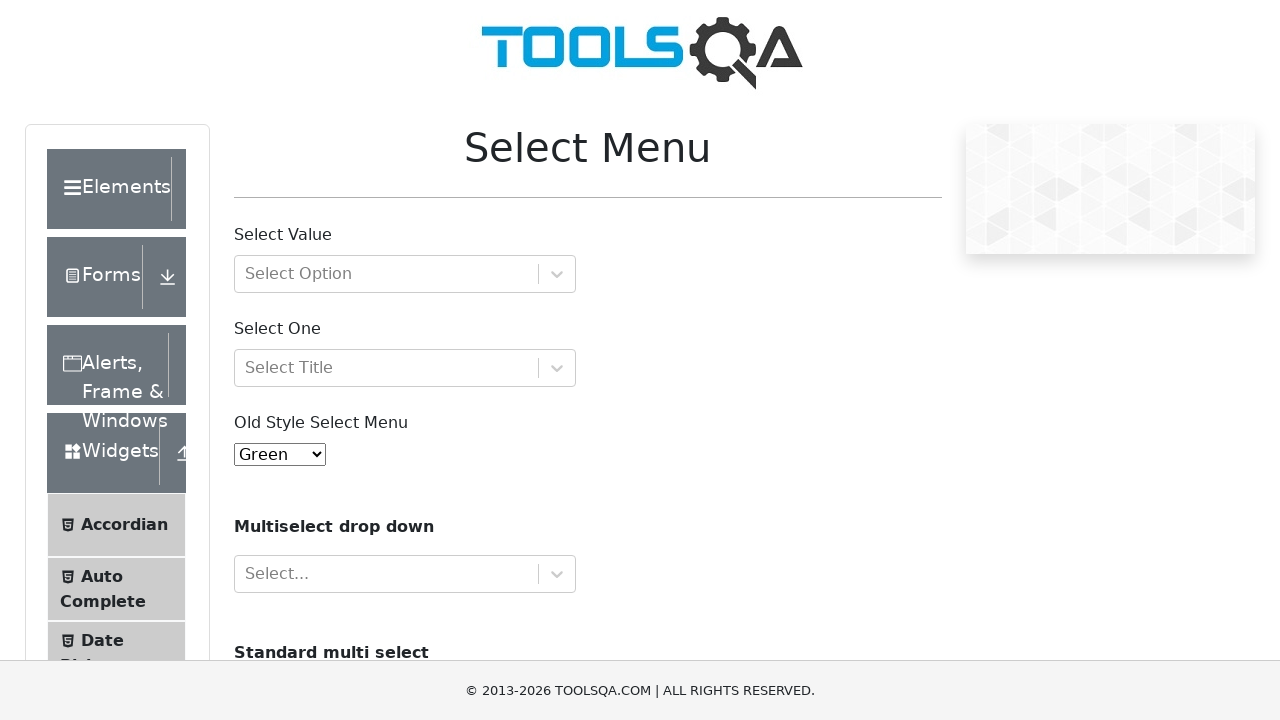

Retrieved selected option value from dropdown
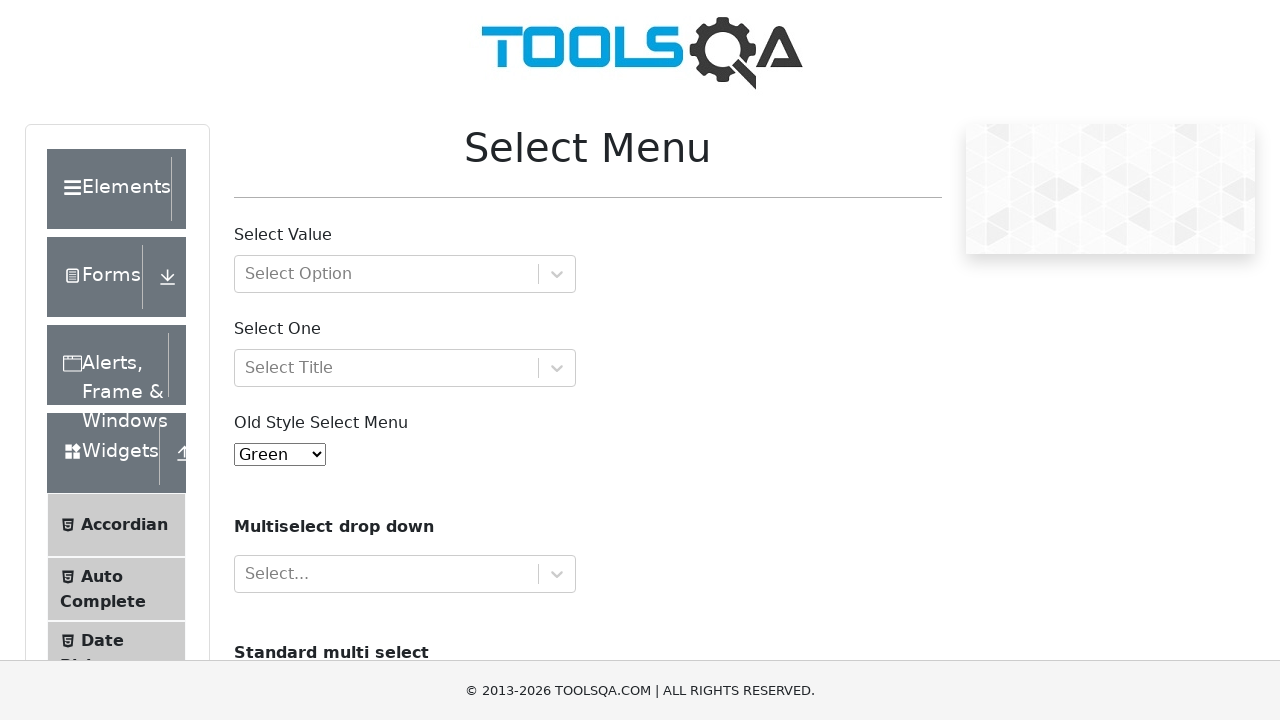

Verified that the selected option value is '2'
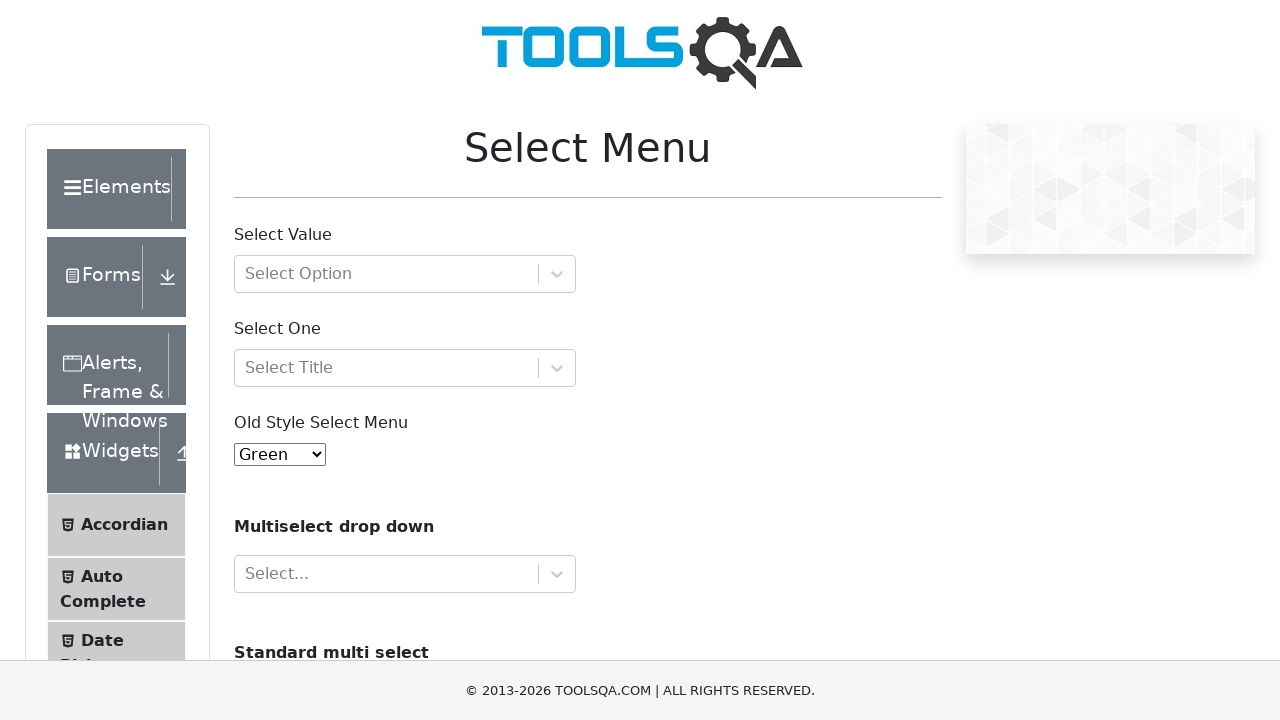

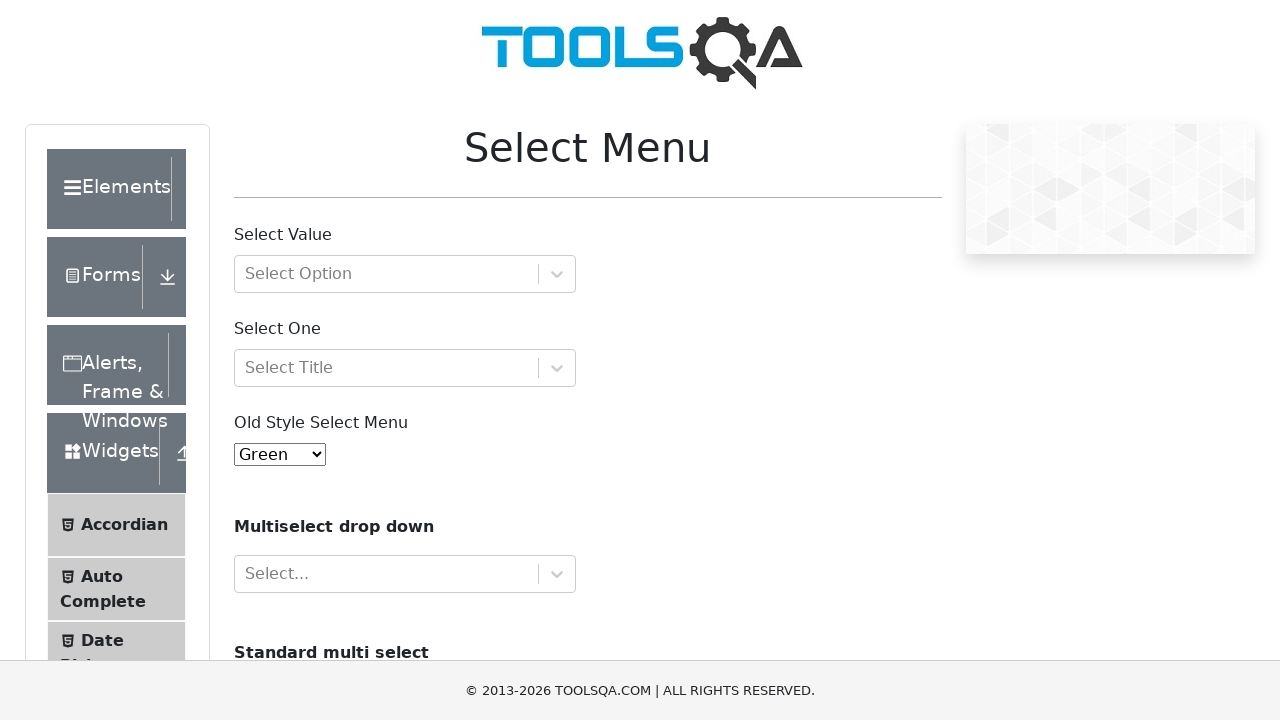